Tests switching between multiple browser windows using an alternative approach, opening two new windows and switching to verify content

Starting URL: https://the-internet.herokuapp.com/windows

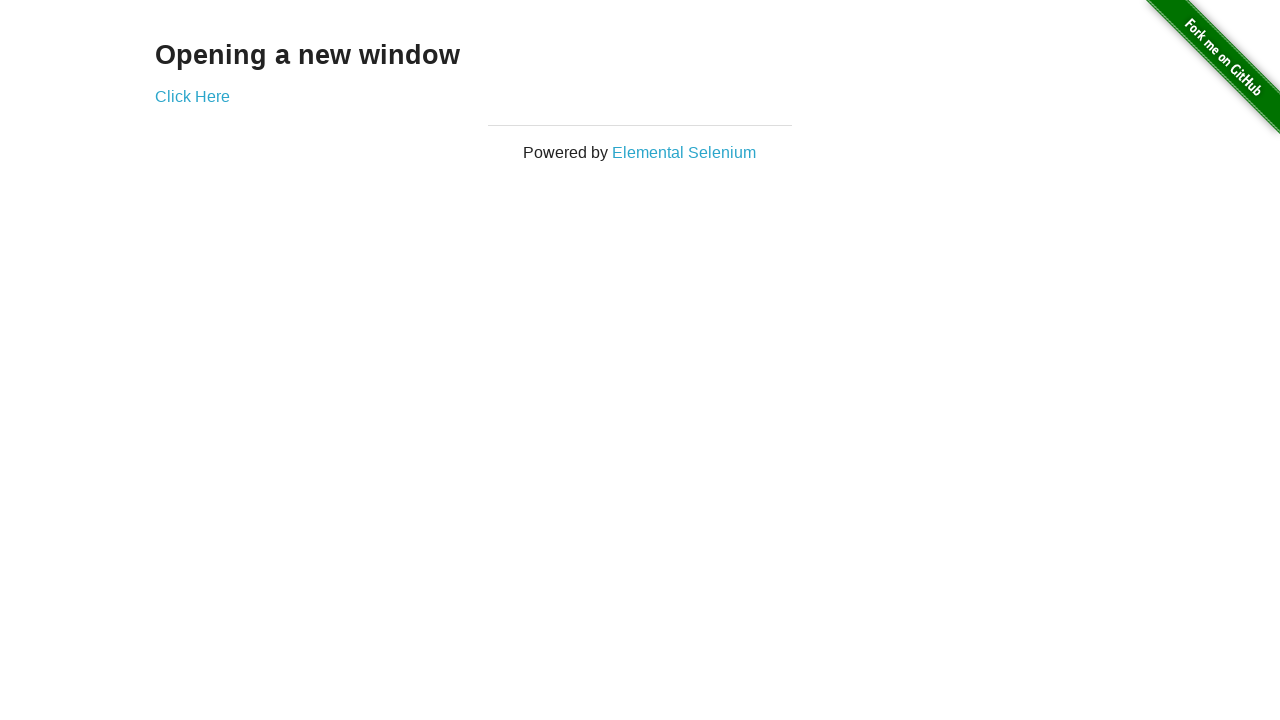

Clicked 'Click Here' link to open first new window at (192, 96) on a:text('Click Here')
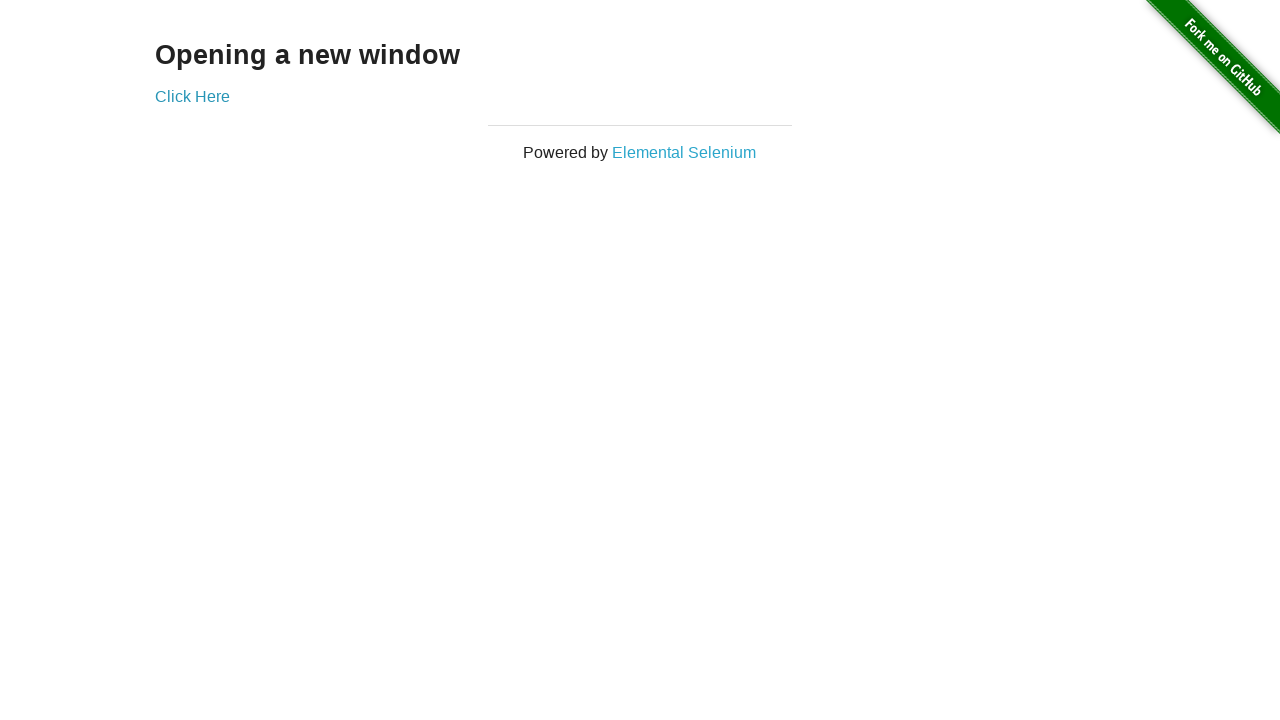

Clicked 'Click Here' link to open second new window at (192, 96) on a:text('Click Here')
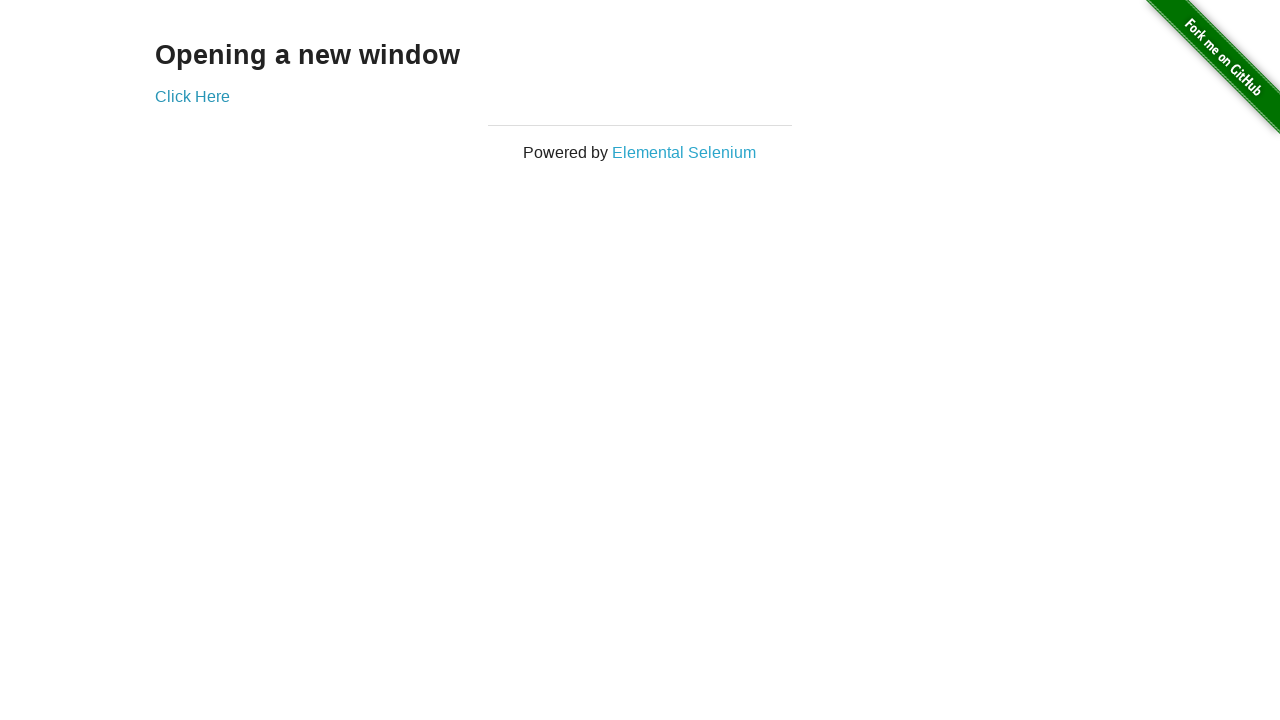

Retrieved all open pages from context
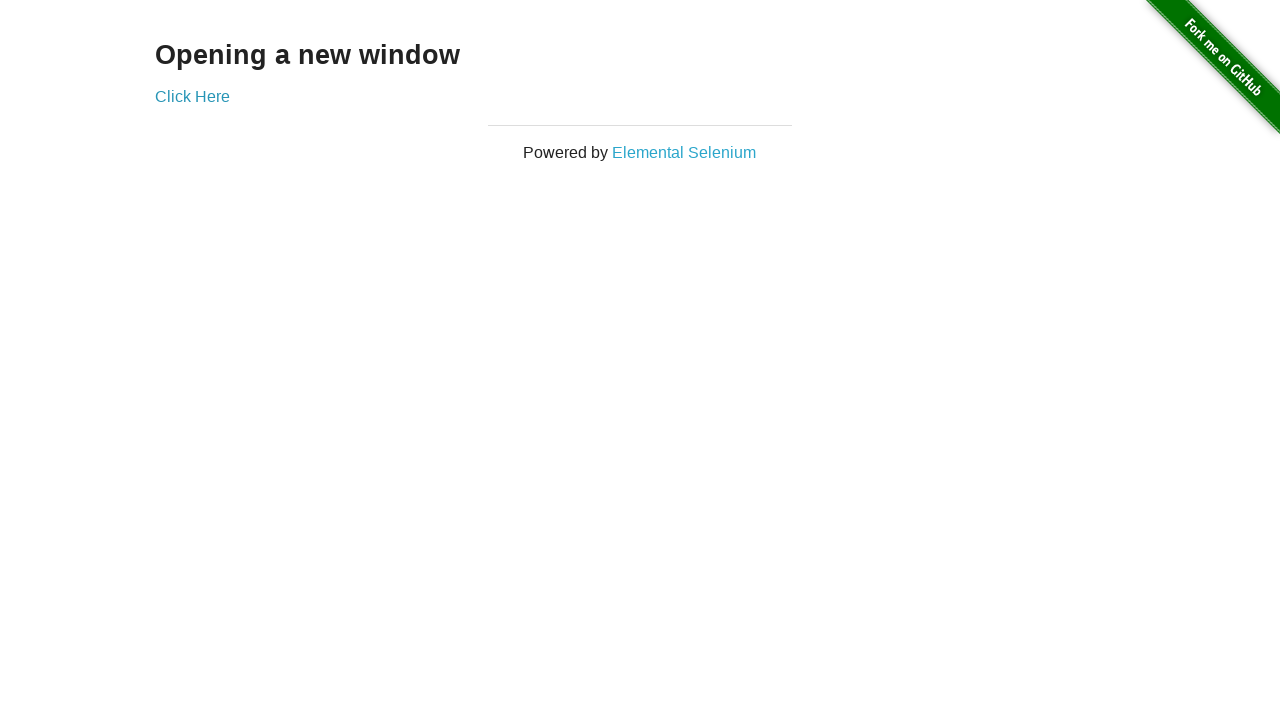

Waited for new window to load
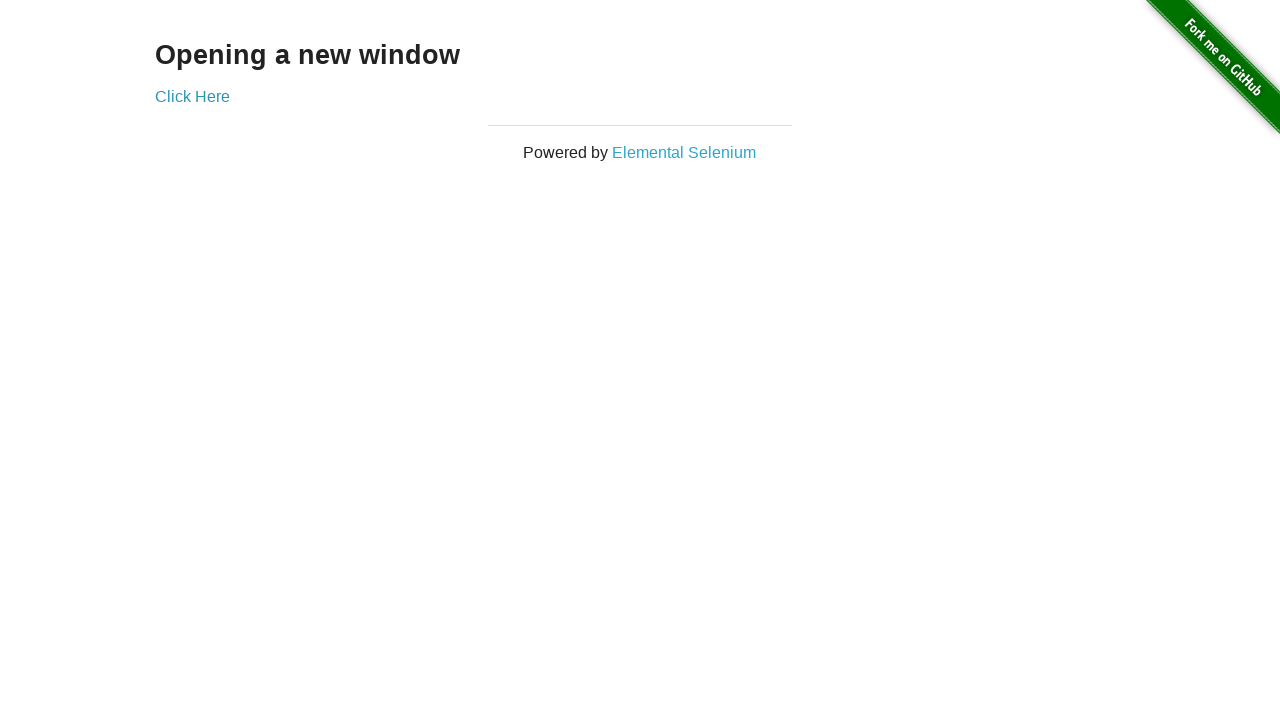

Verified 'New Window' heading is present in switched window
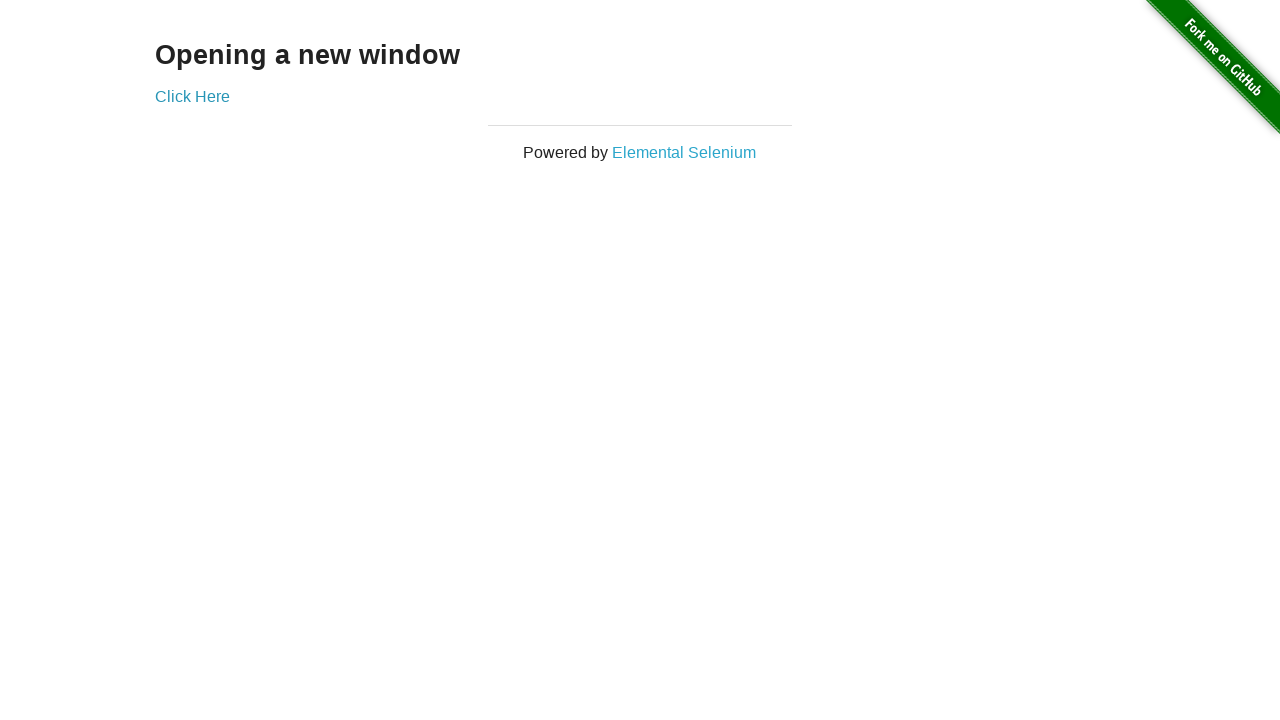

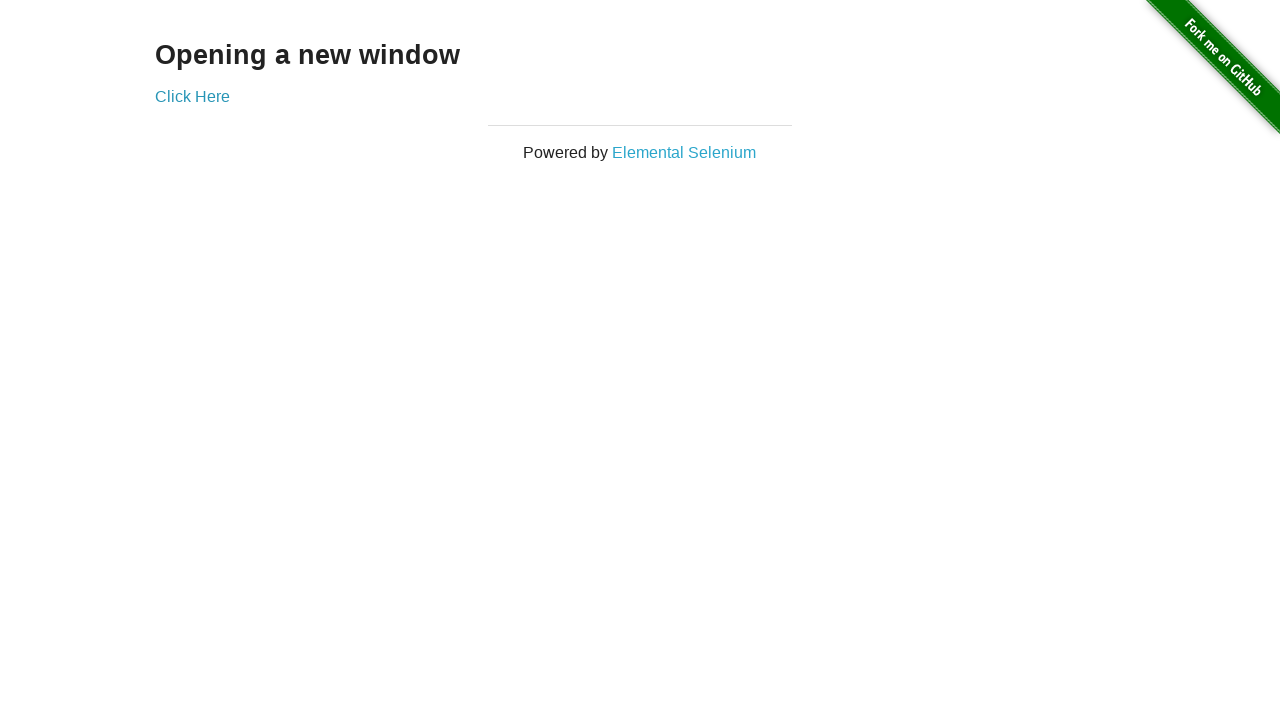